Navigates to an e-commerce site, clicks on the Laptops category, and browses through laptop listings including pagination

Starting URL: https://www.demoblaze.com

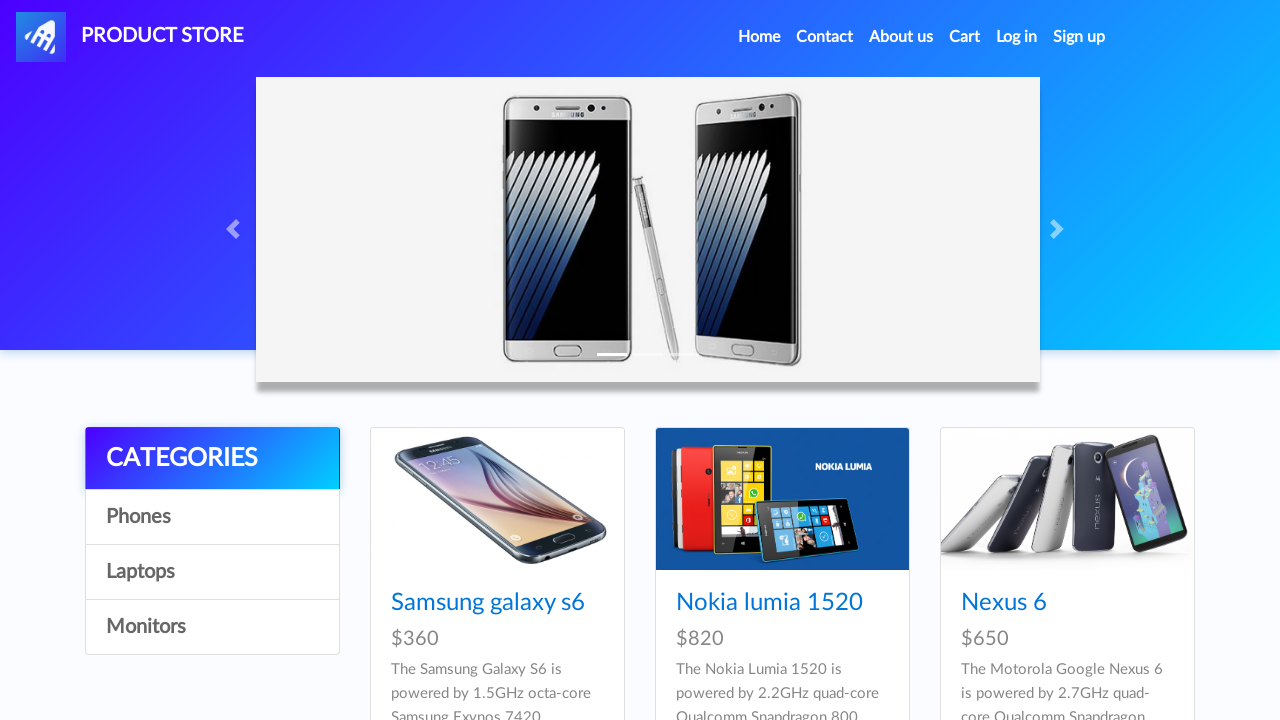

Navigated to https://www.demoblaze.com
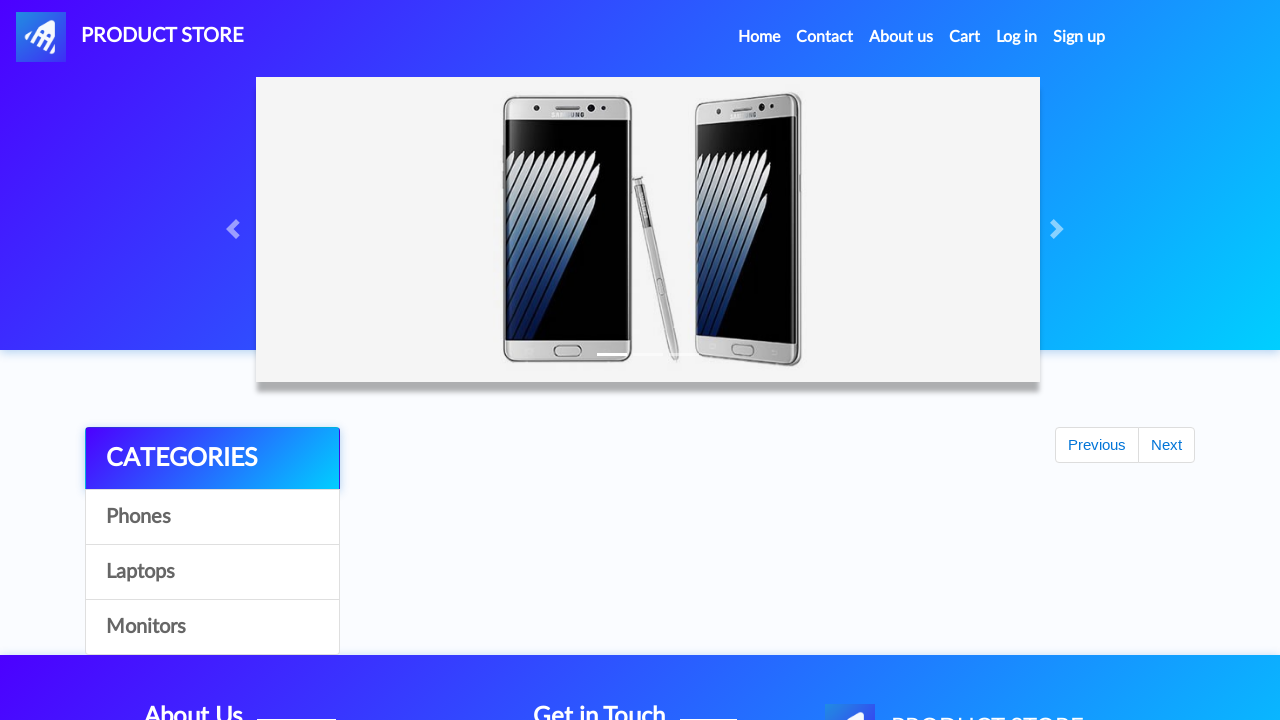

Clicked on Laptops category at (212, 572) on text=Laptops
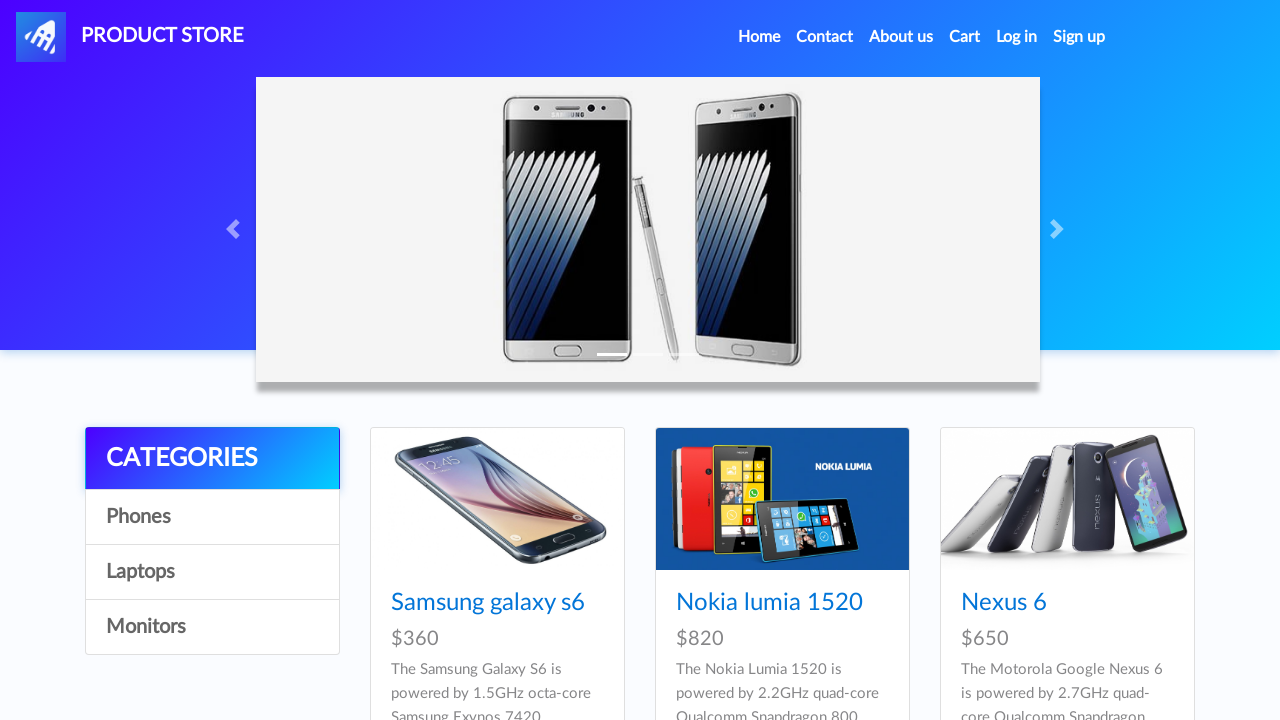

Laptop listings loaded
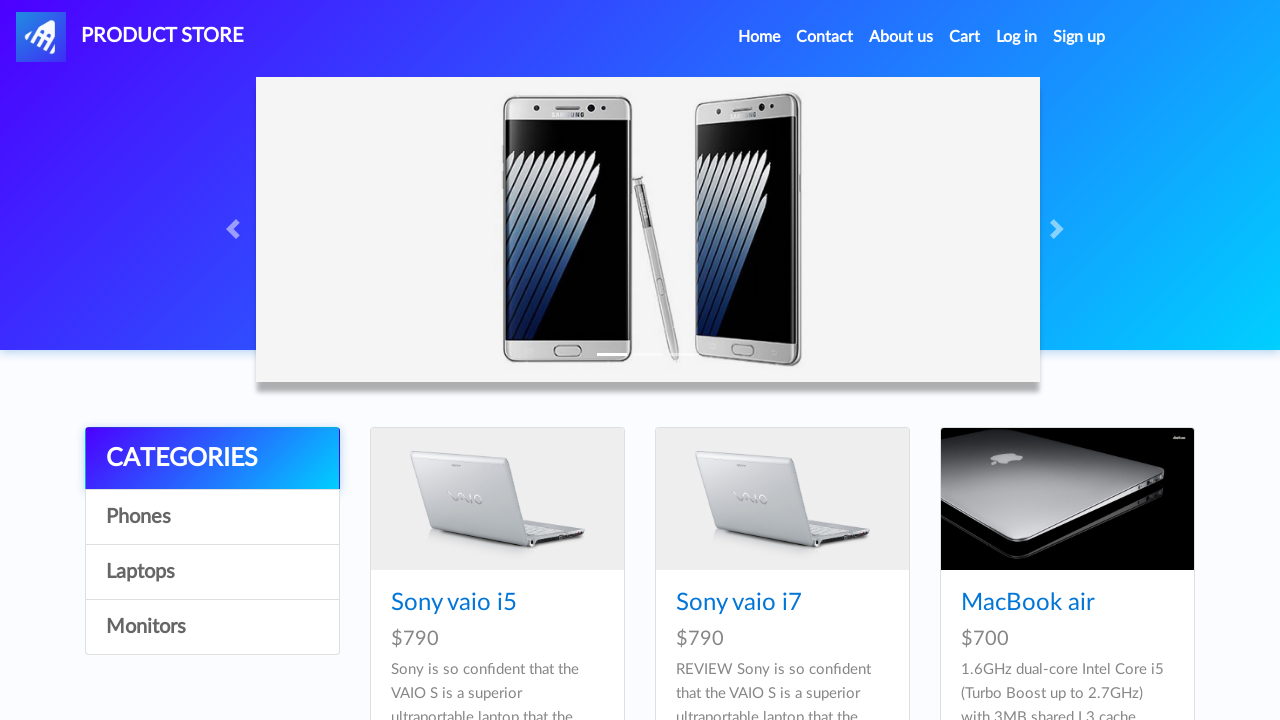

Clicked next page button at (1166, 386) on #next2
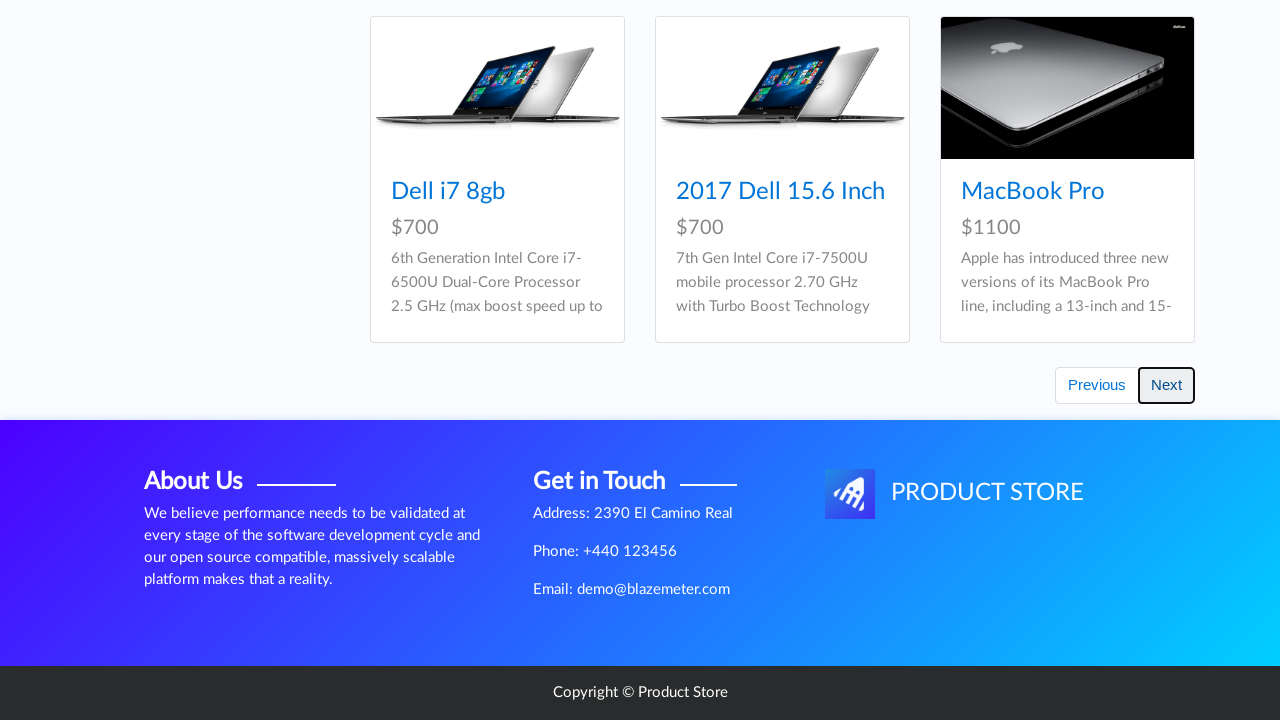

Next page of laptop listings loaded
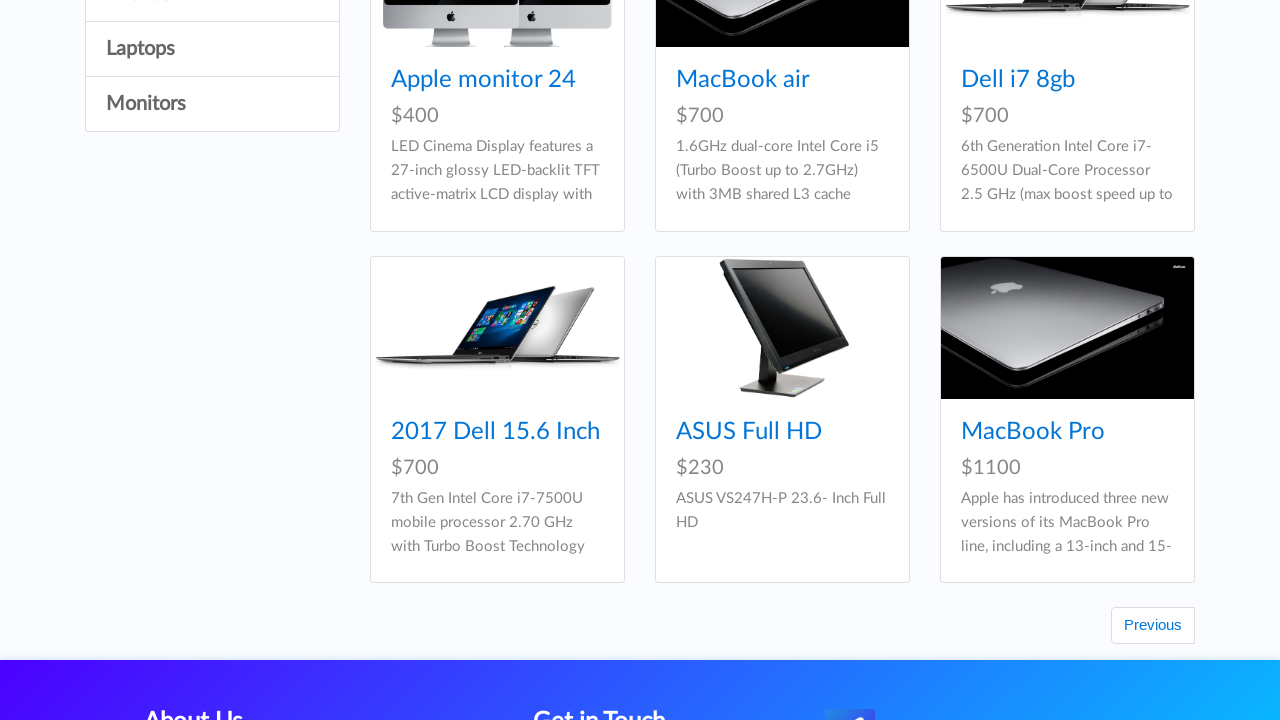

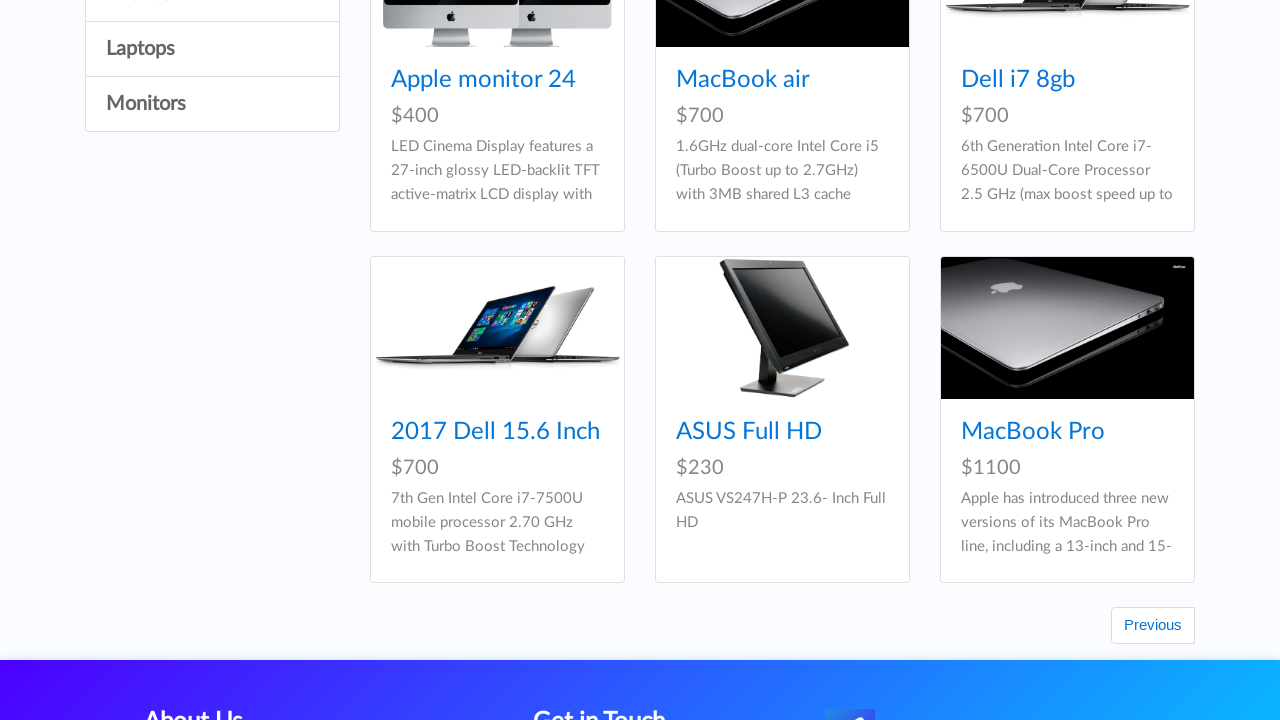